Navigation test that loads the login practice page and retrieves the page title

Starting URL: http://rahulshettyacademy.com/loginpagePractise/

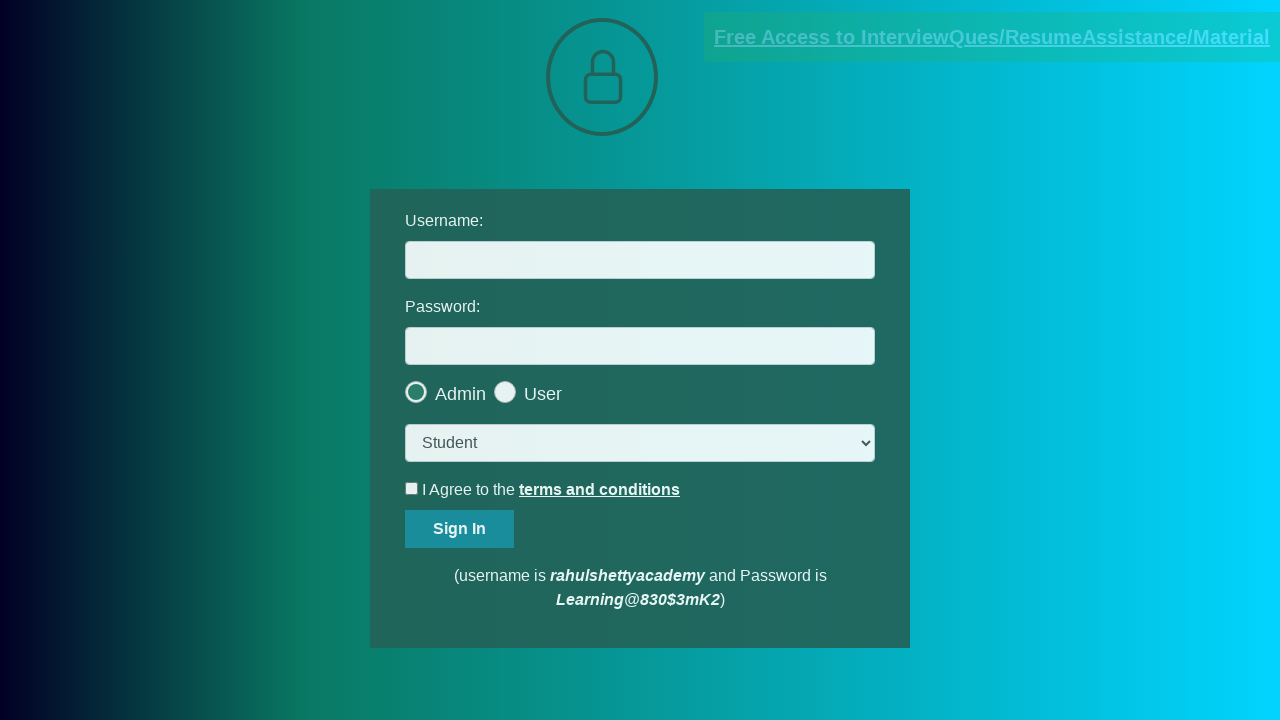

Waited for login practice page to load (domcontentloaded)
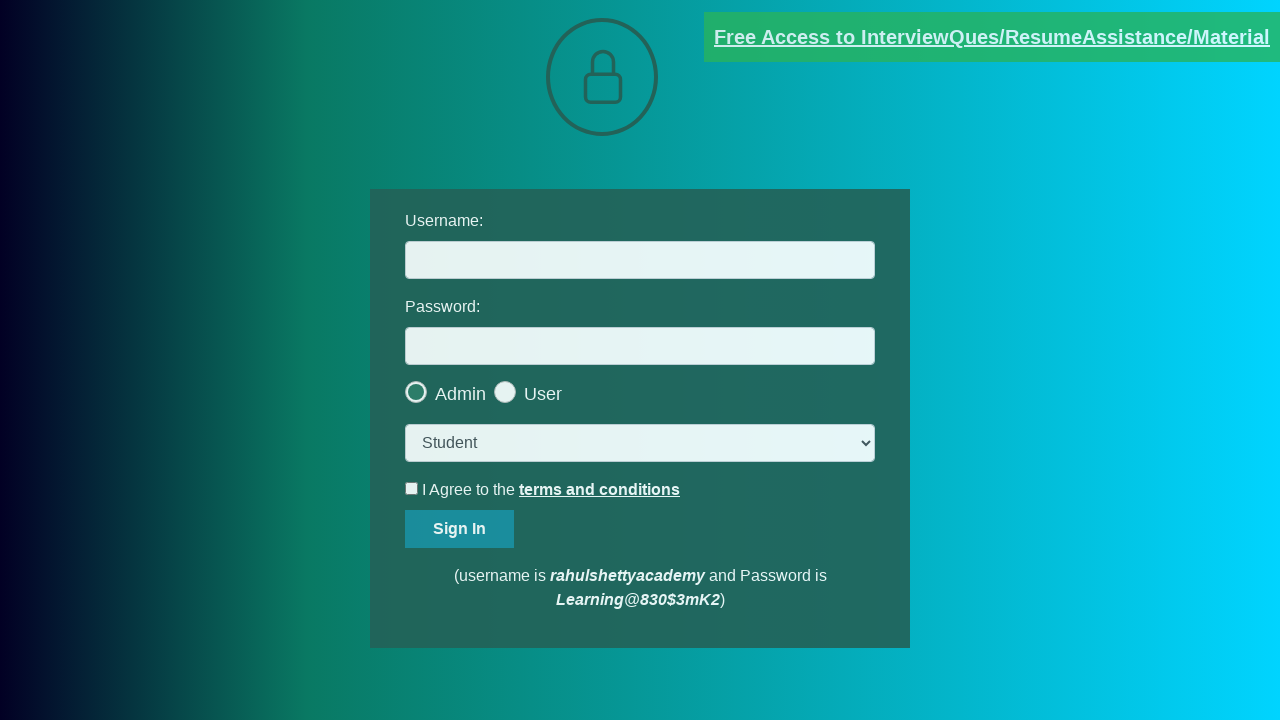

Retrieved page title: LoginPage Practise | Rahul Shetty Academy
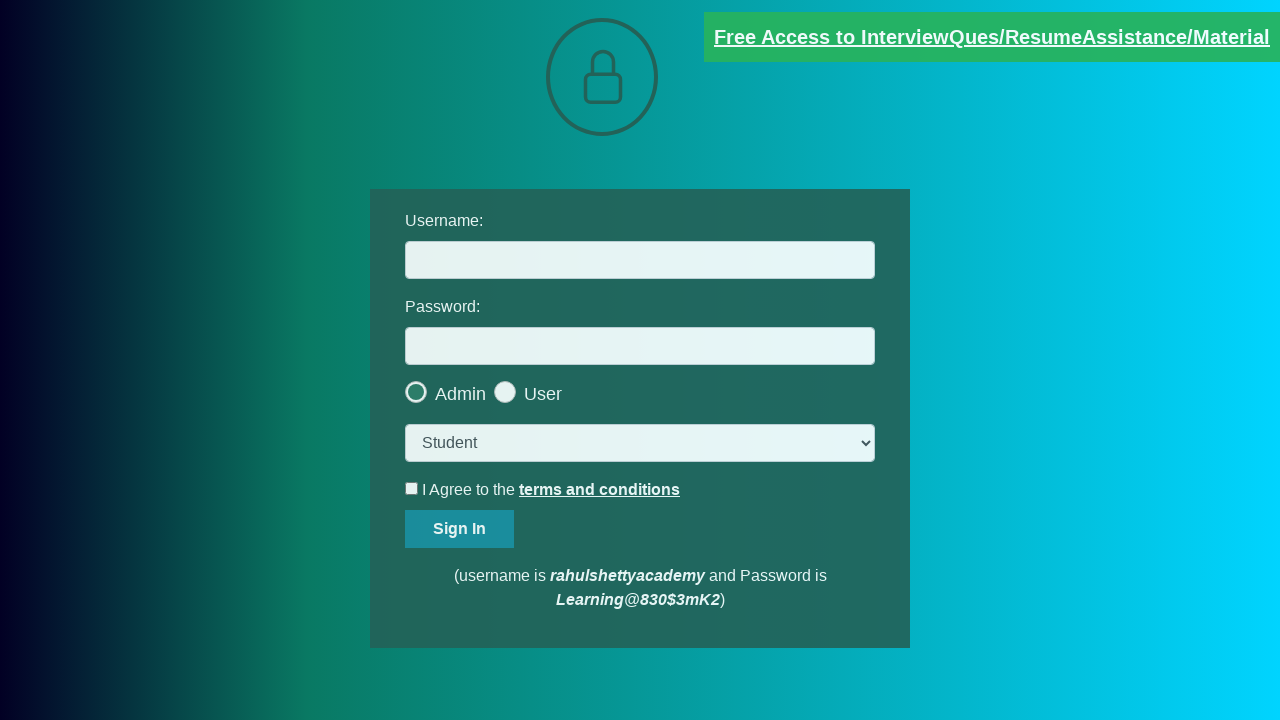

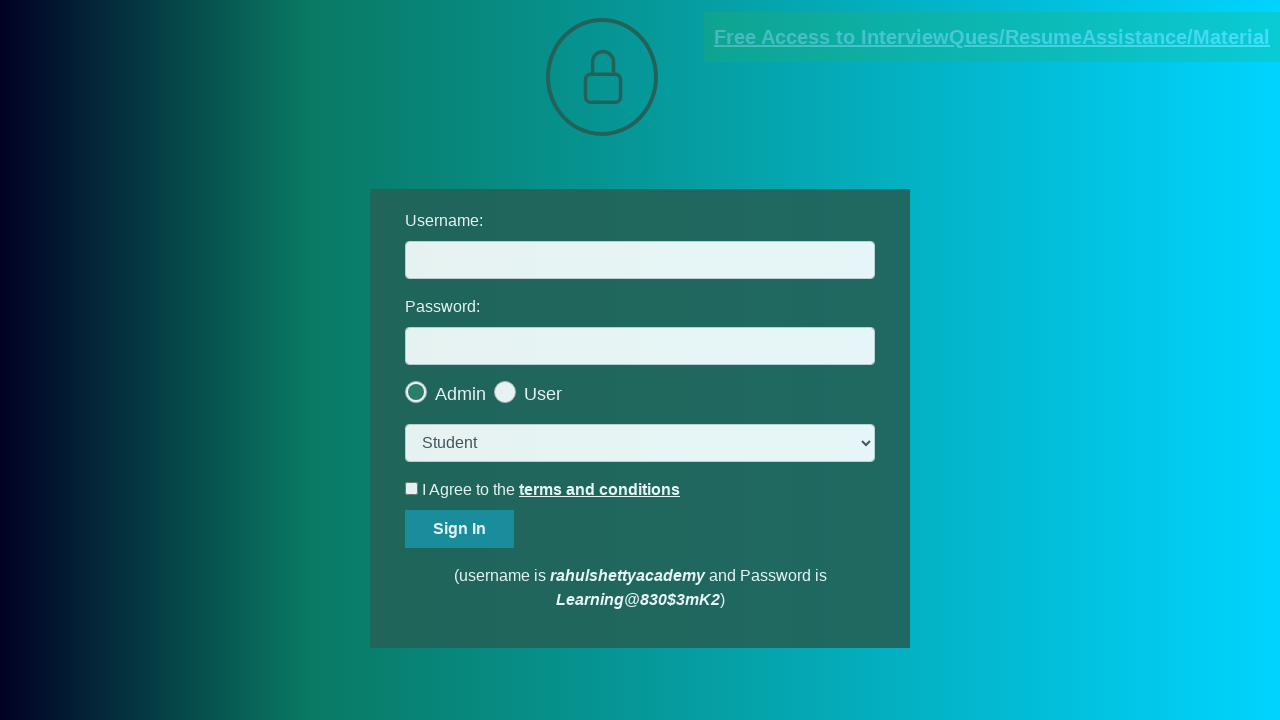